Tests a text-to-image conversion website by entering text into a textarea, configuring settings via a dropdown, and waiting for the generated image to appear.

Starting URL: https://www.text2image.online/zh-cn/

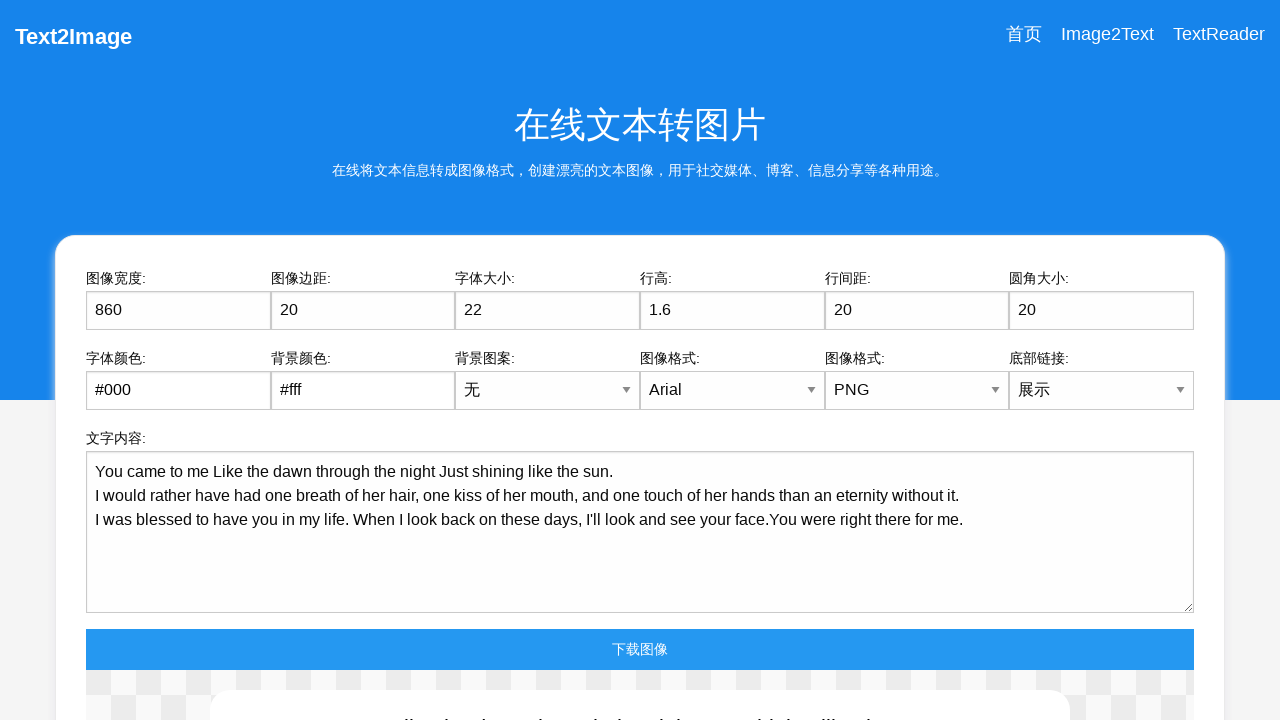

Waited for page to fully load (networkidle)
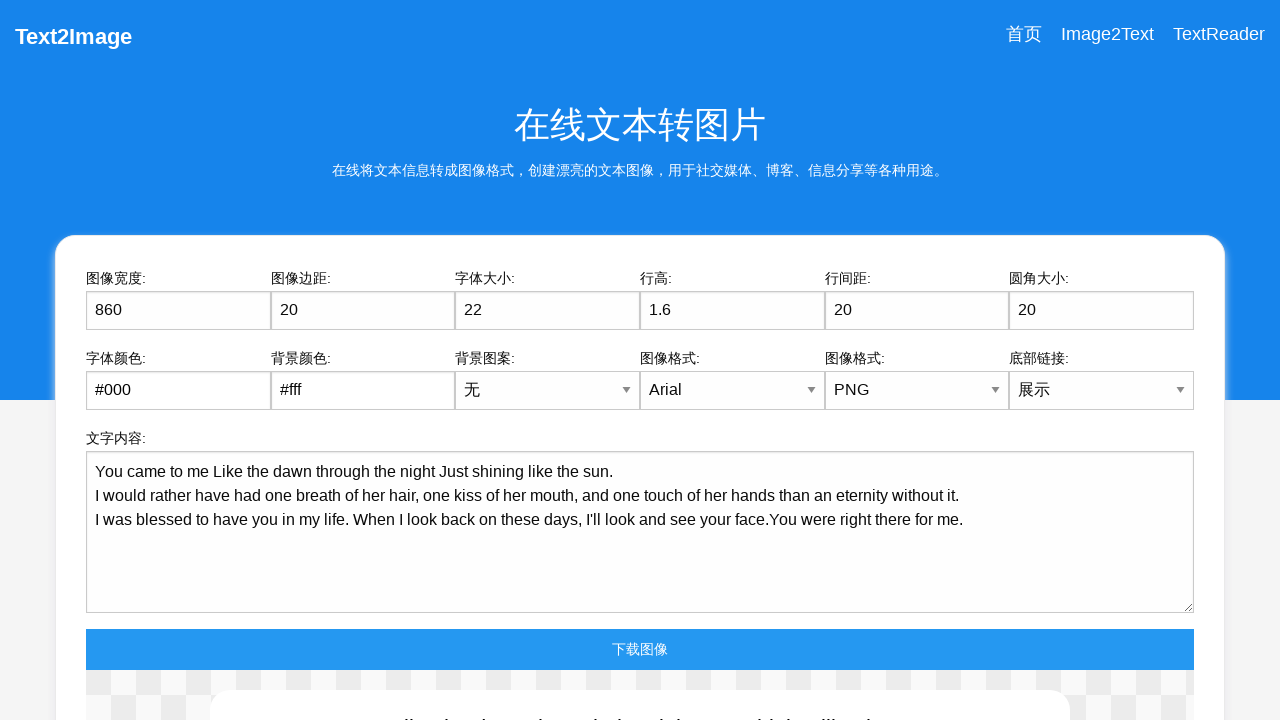

Located dropdown select element
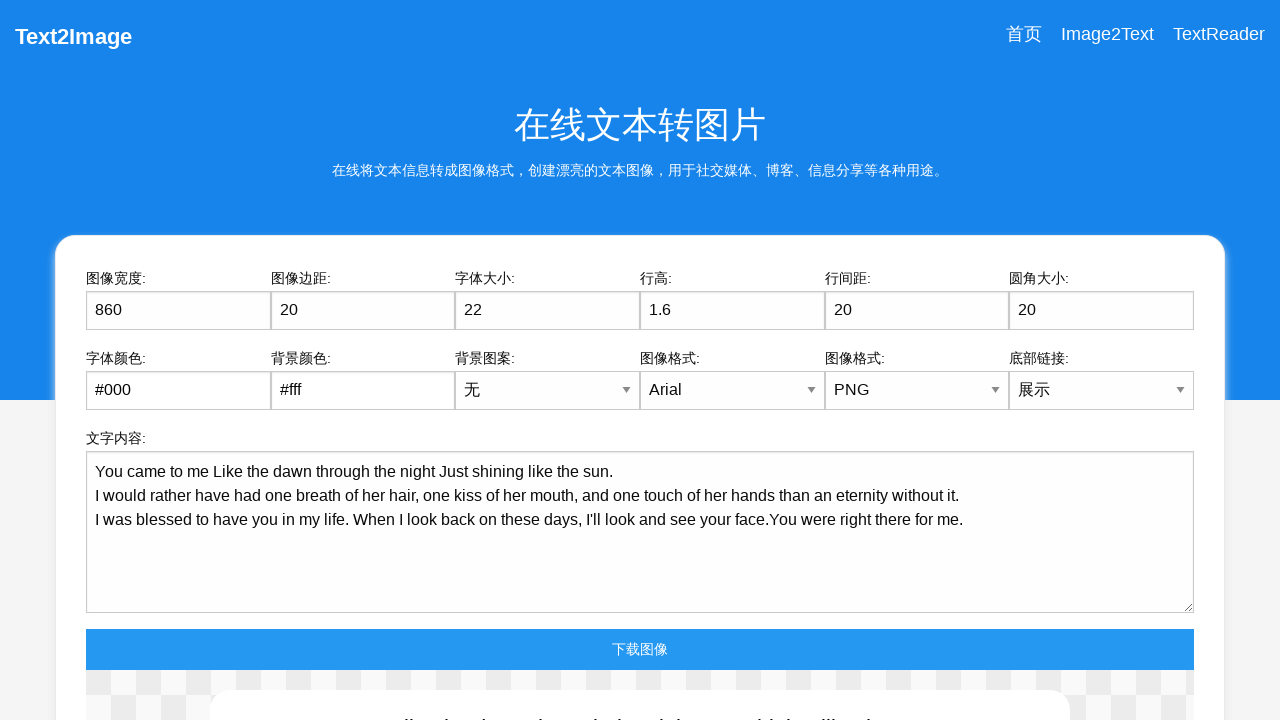

Waited for dropdown to become visible
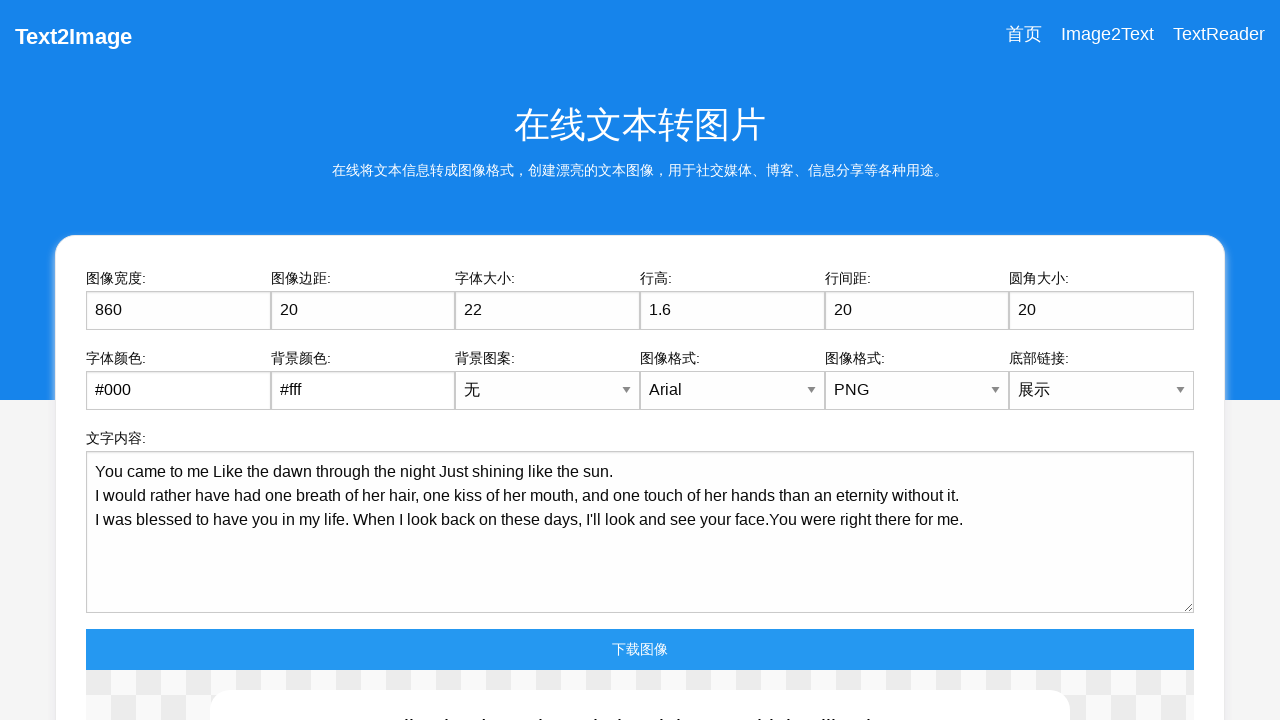

Selected 'N' option in dropdown to hide bottom link on div.cell:nth-child(12) select
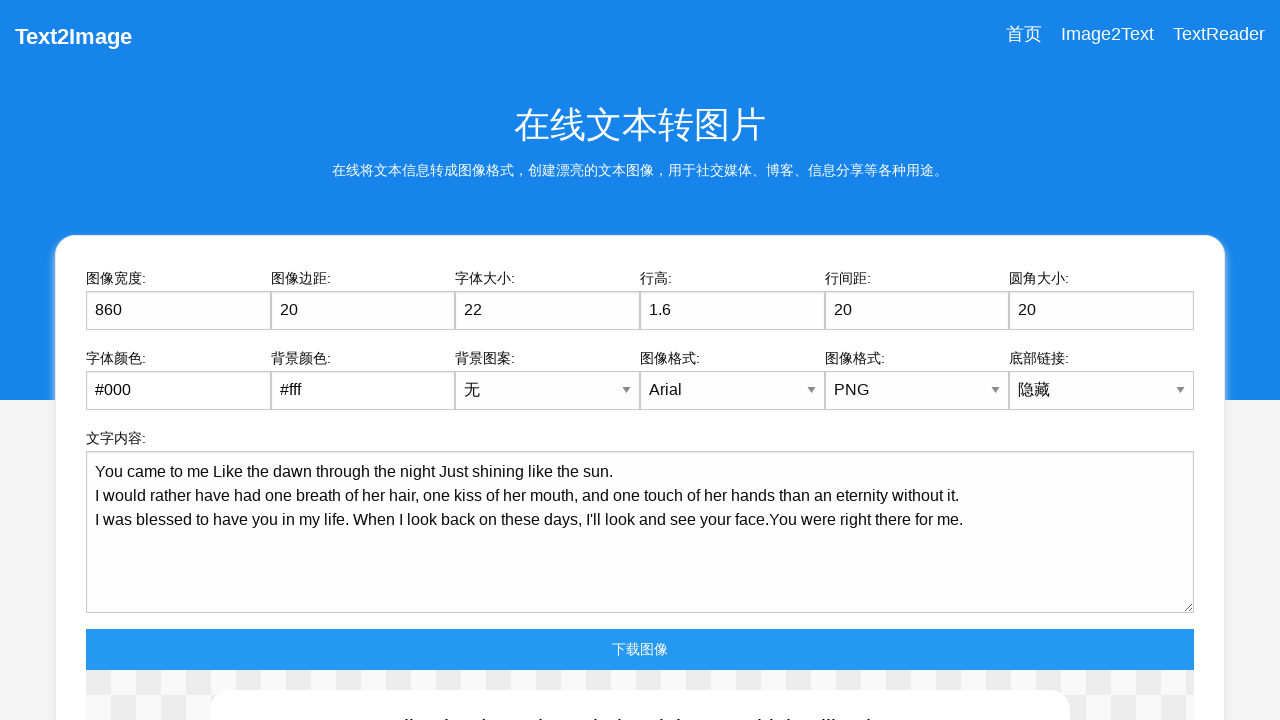

Located textarea element
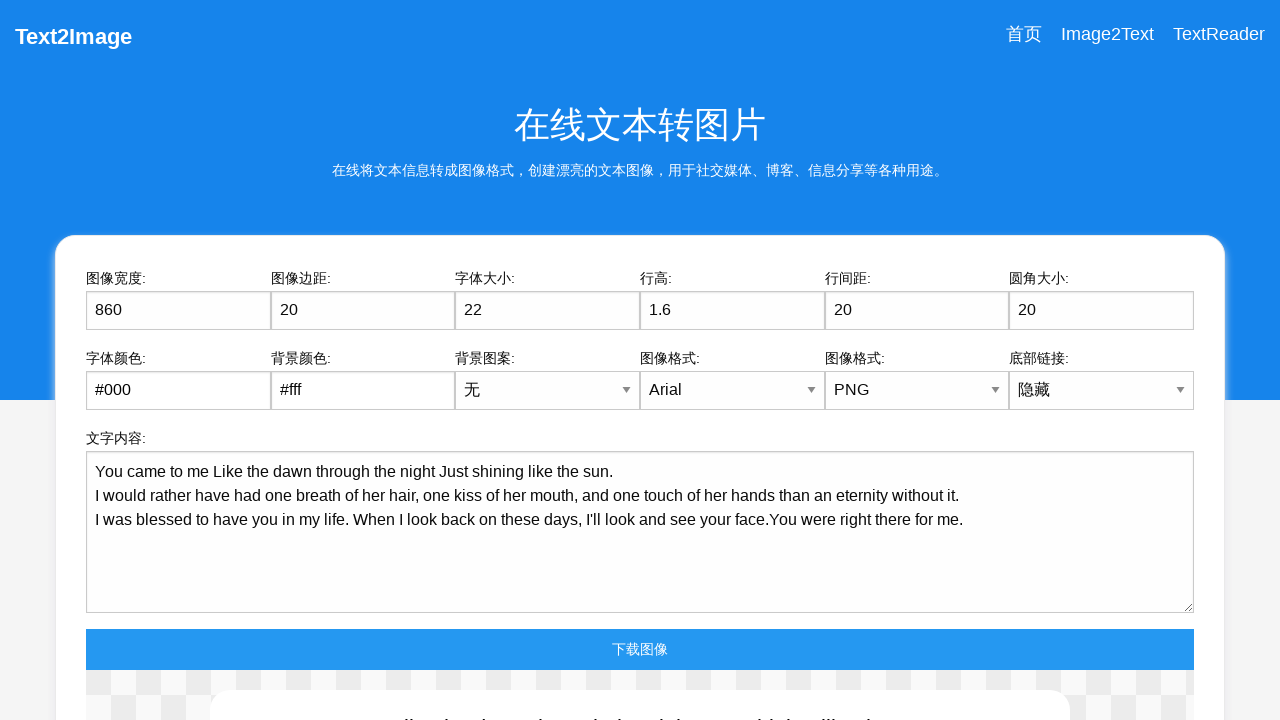

Waited for textarea to become visible
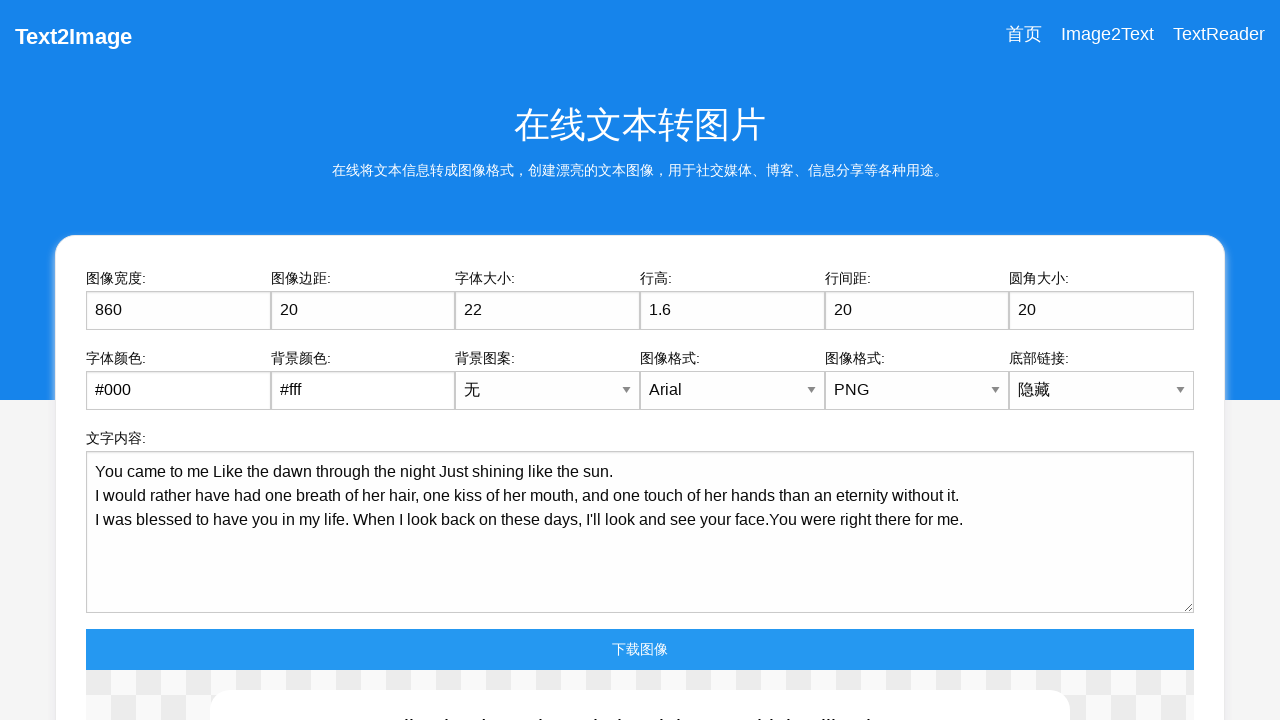

Filled textarea with Chinese sample text about message summary on textarea
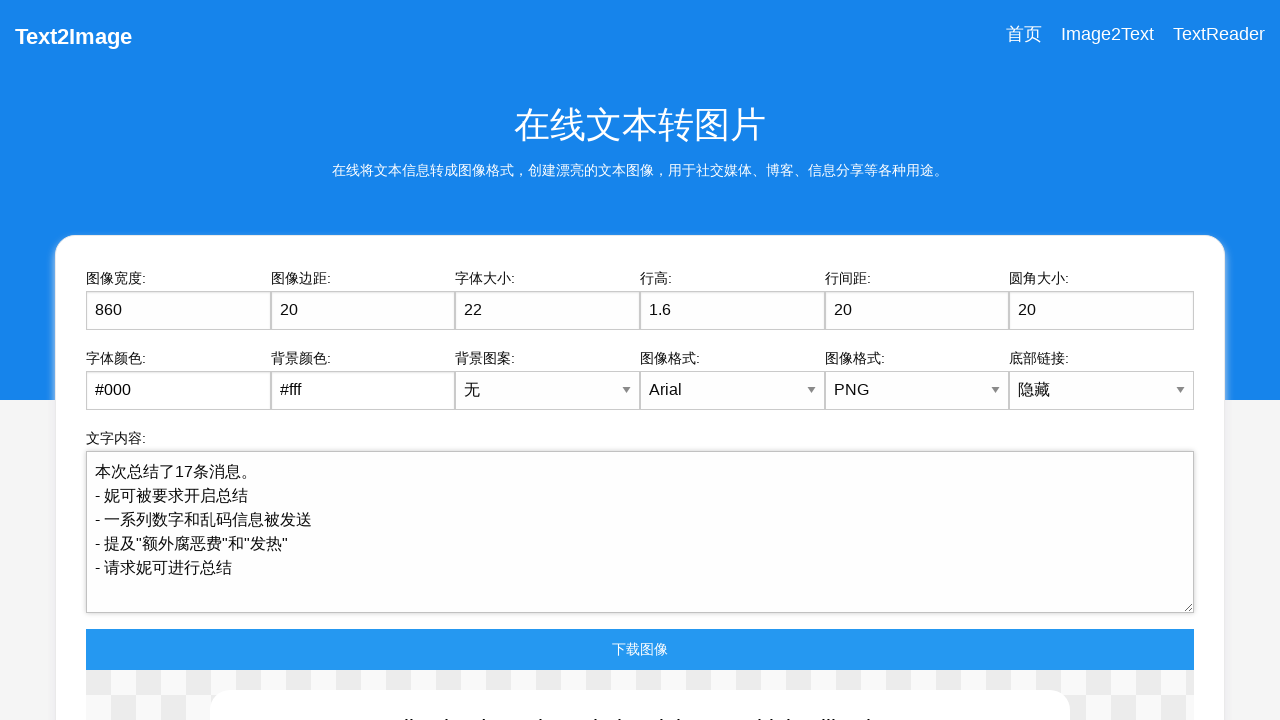

Waited for generated image to appear
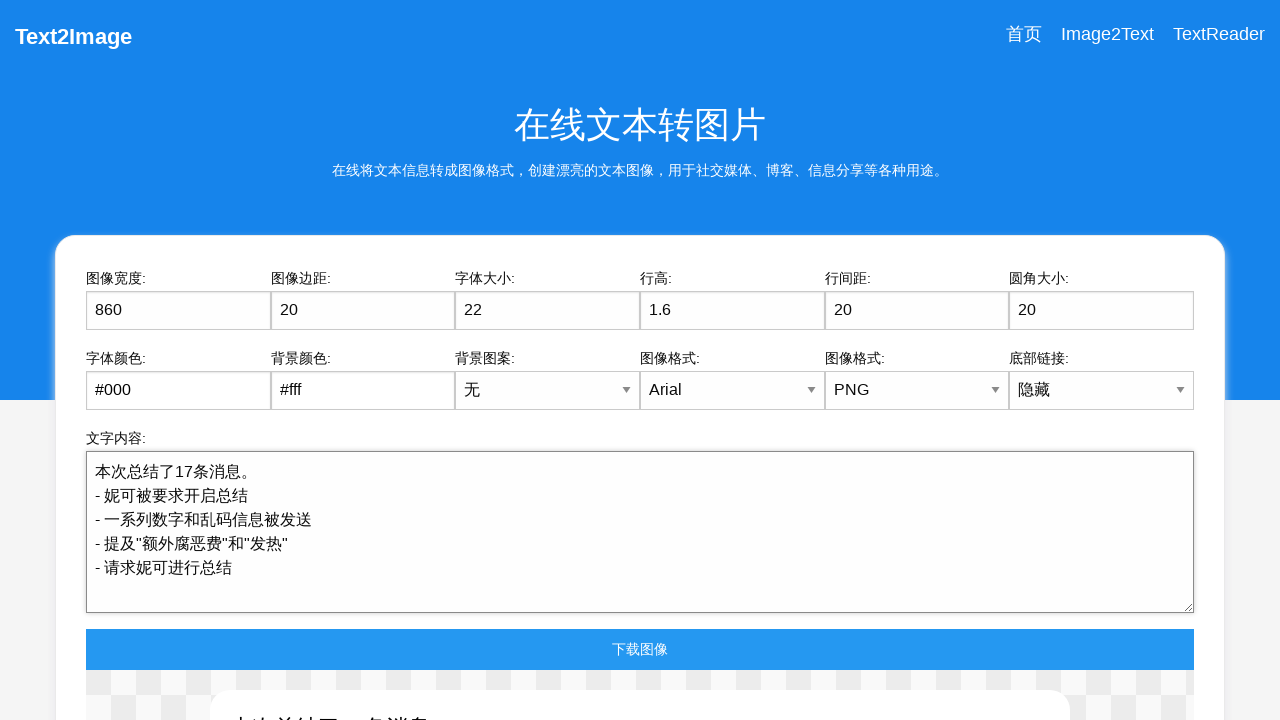

Waited additional 700ms for image to fully render
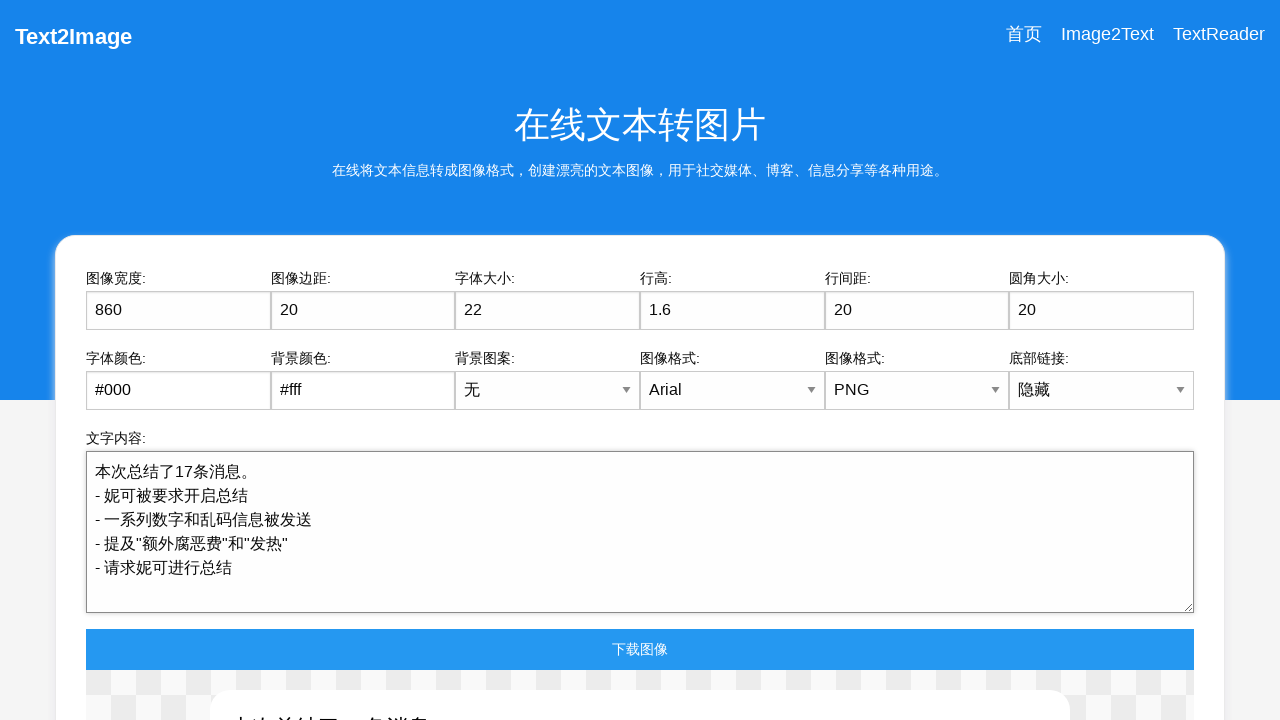

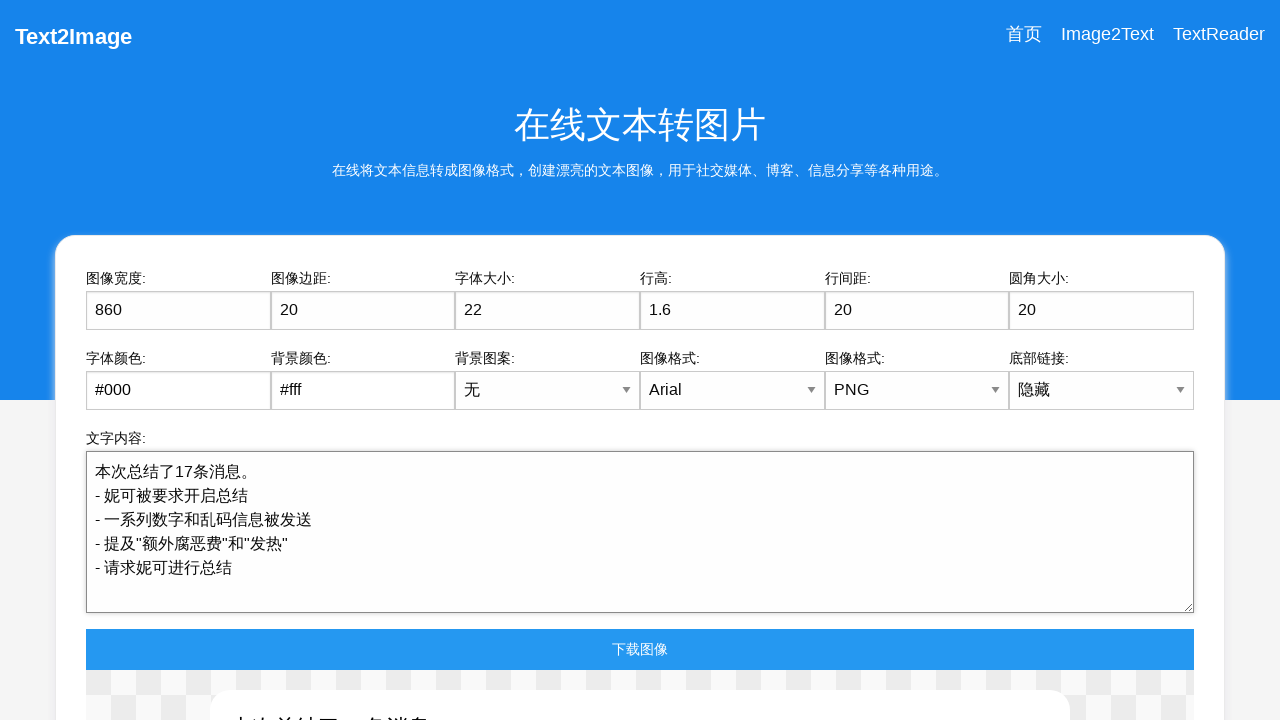